Navigates to a Korean financial report page for Samsung (stock code 005930) and clicks on the annual financial statements tab

Starting URL: https://navercomp.wisereport.co.kr/v2/company/c1010001.aspx?cmp_cd=005930

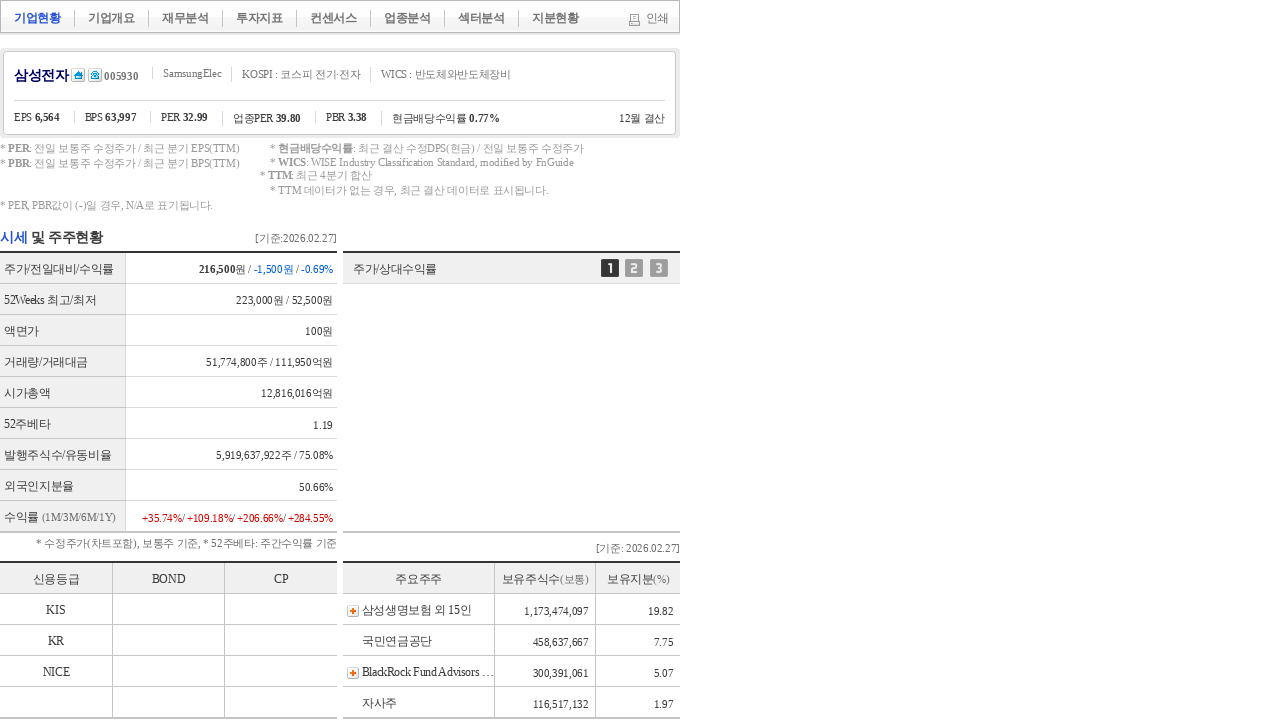

Clicked on the annual financial statements tab at (167, 360) on #cns_Tab21
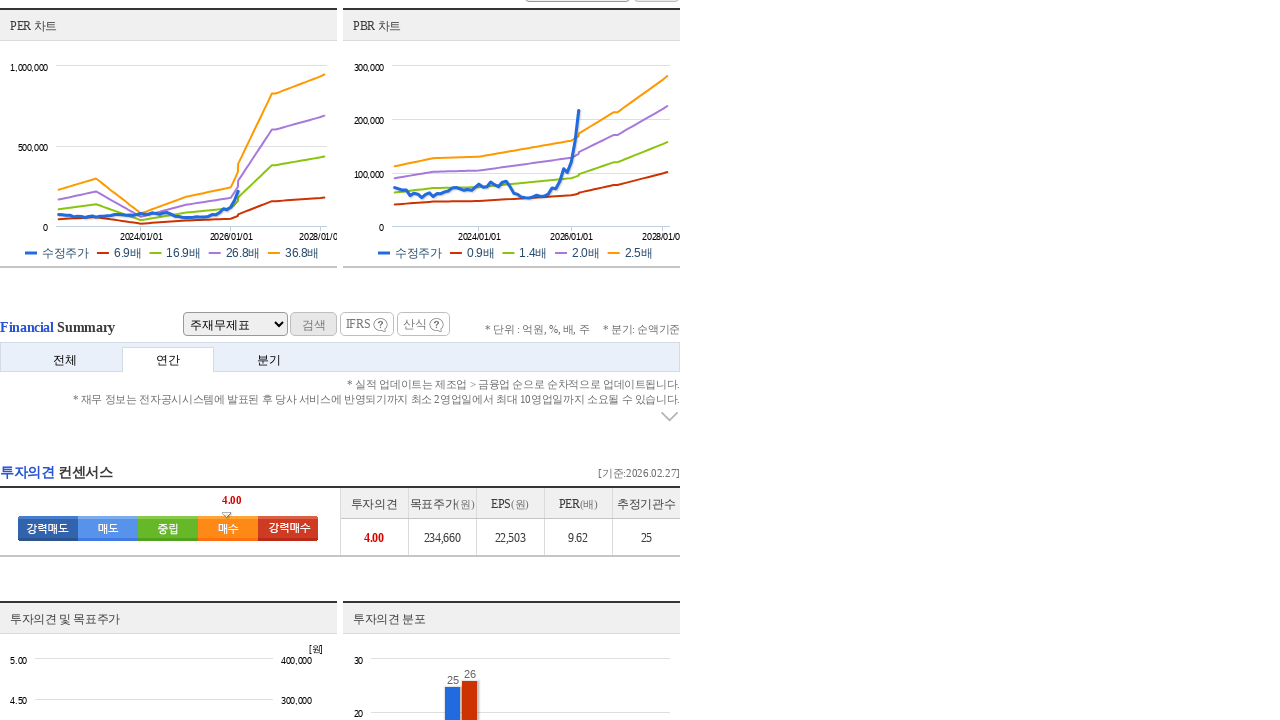

Tab content loaded and network became idle
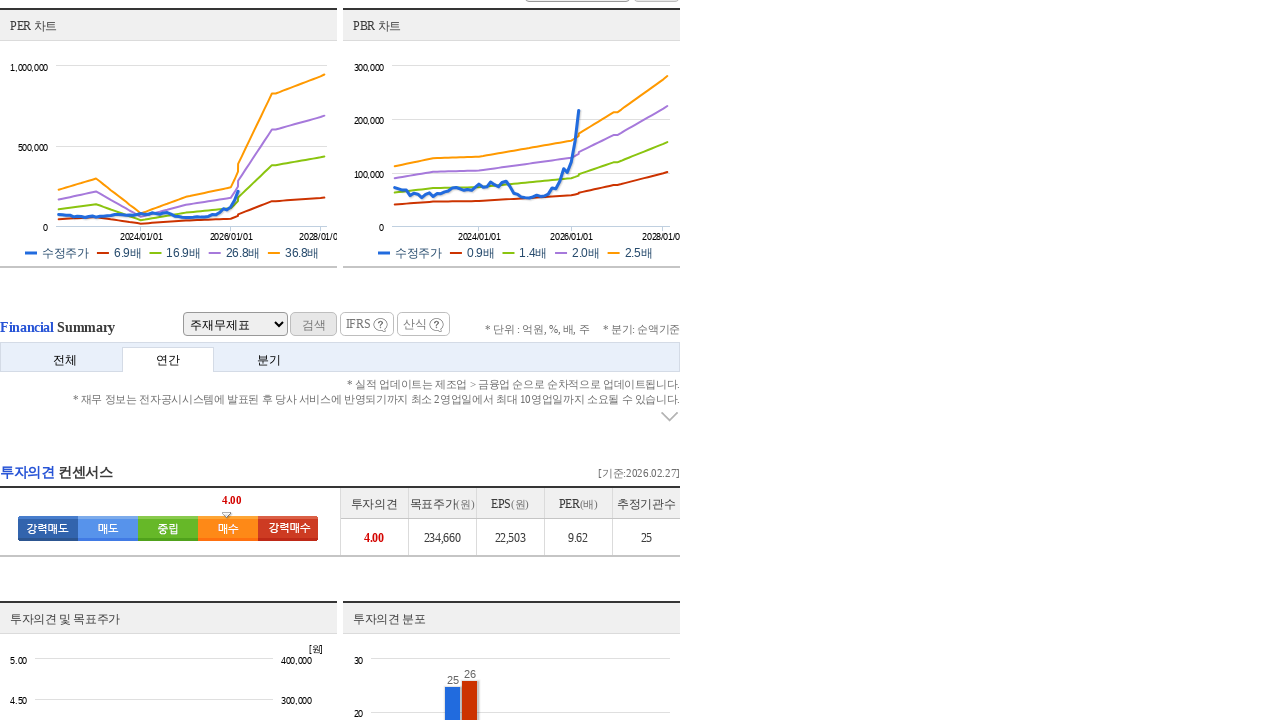

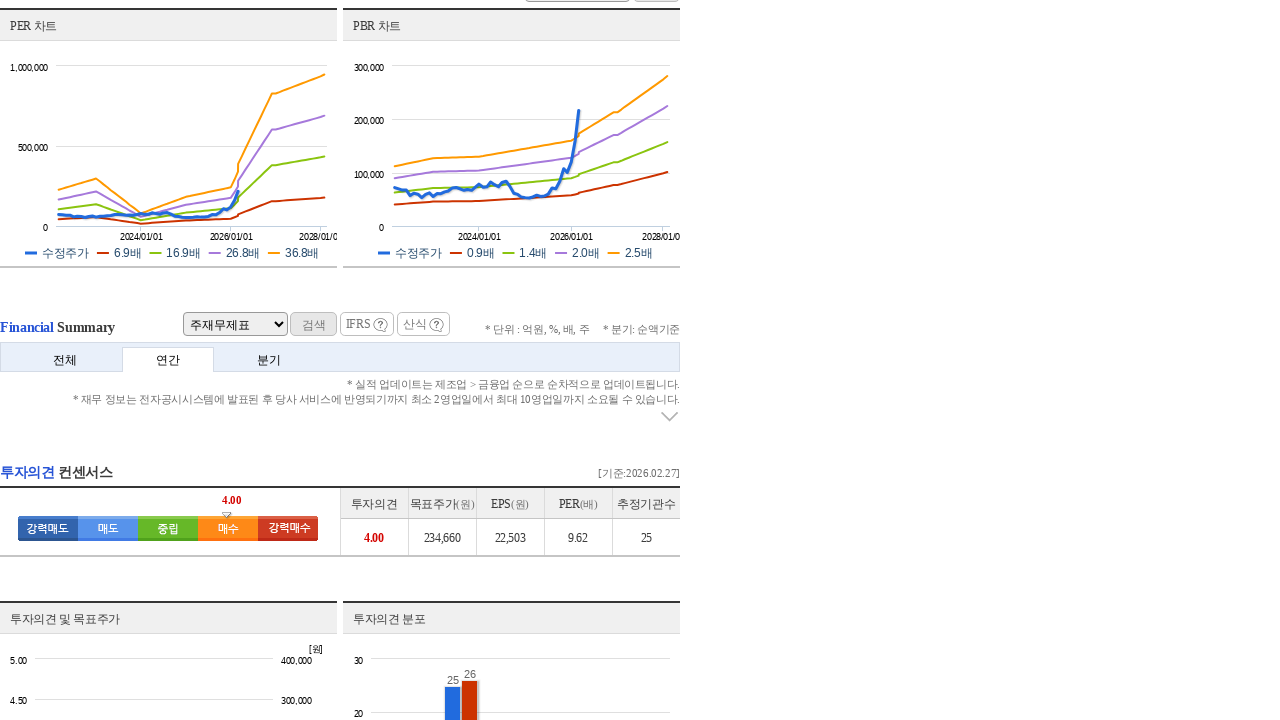